Tests the Contact link by clicking it and verifying the contact modal popup appears

Starting URL: https://www.demoblaze.com/

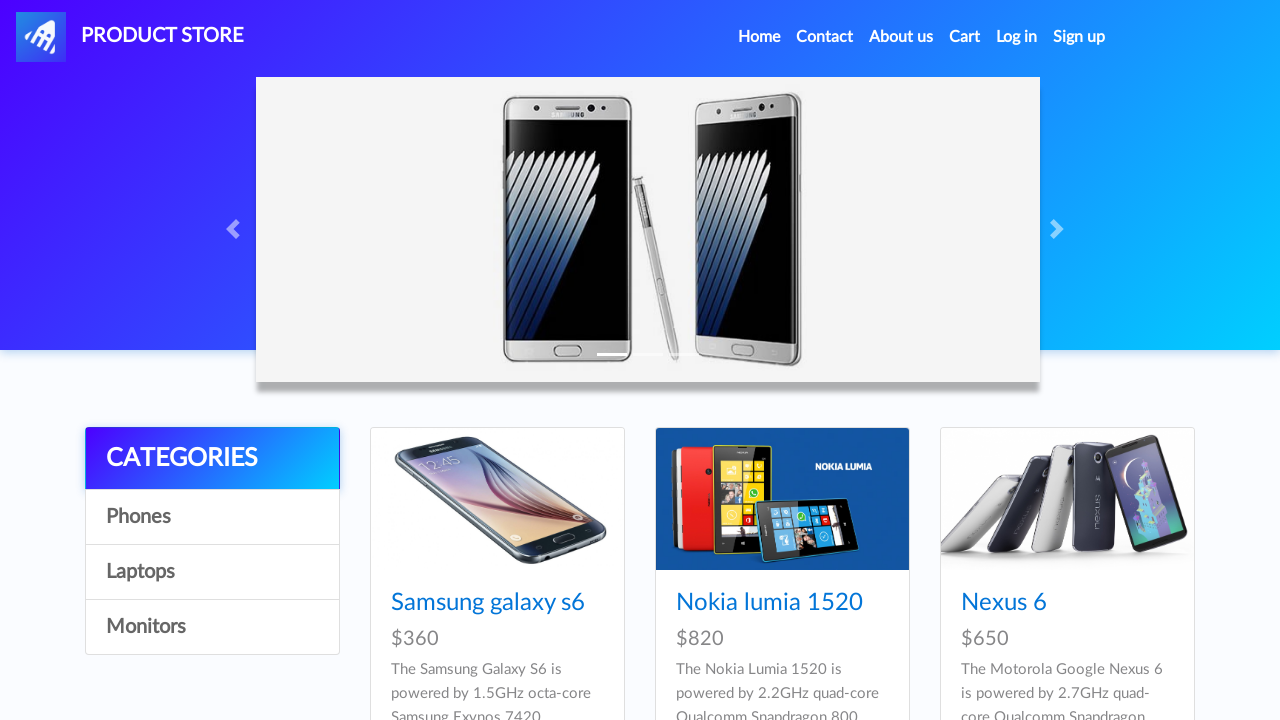

Clicked the Contact navigation link at (825, 37) on xpath=//a[contains(@class, 'nav-link') and contains(text(), 'Contact')]
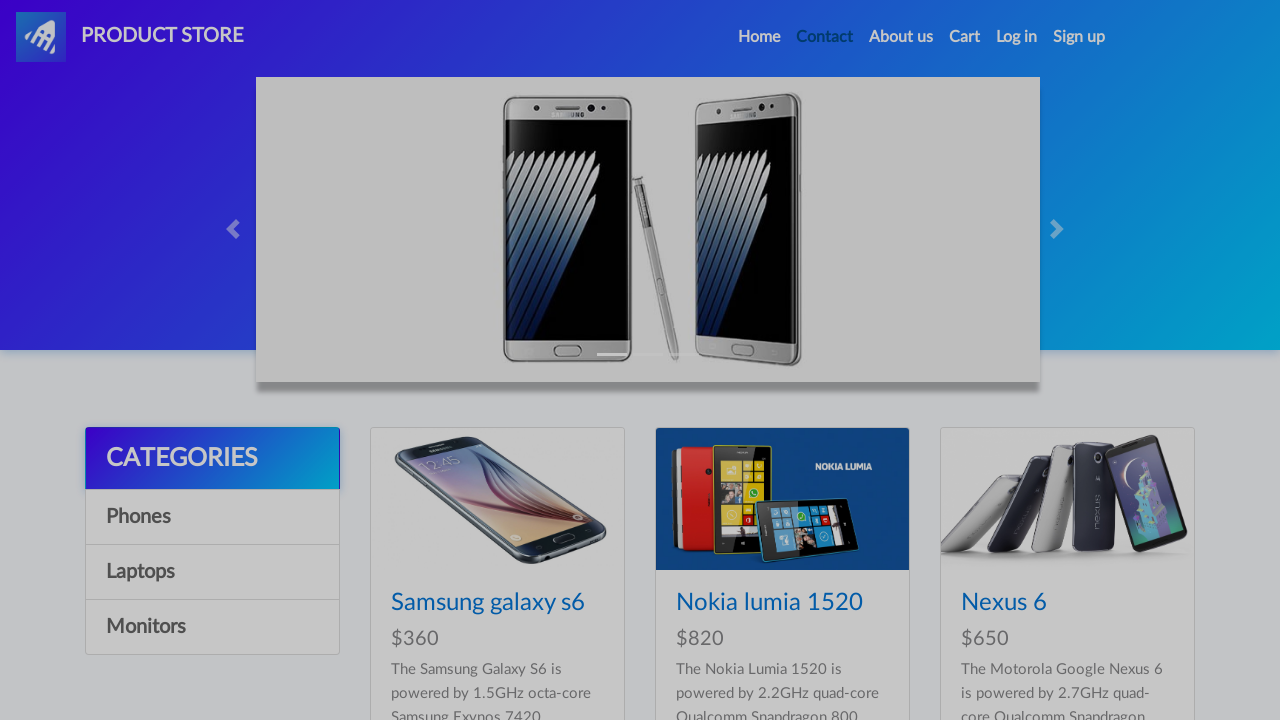

Contact modal popup appeared and is now visible
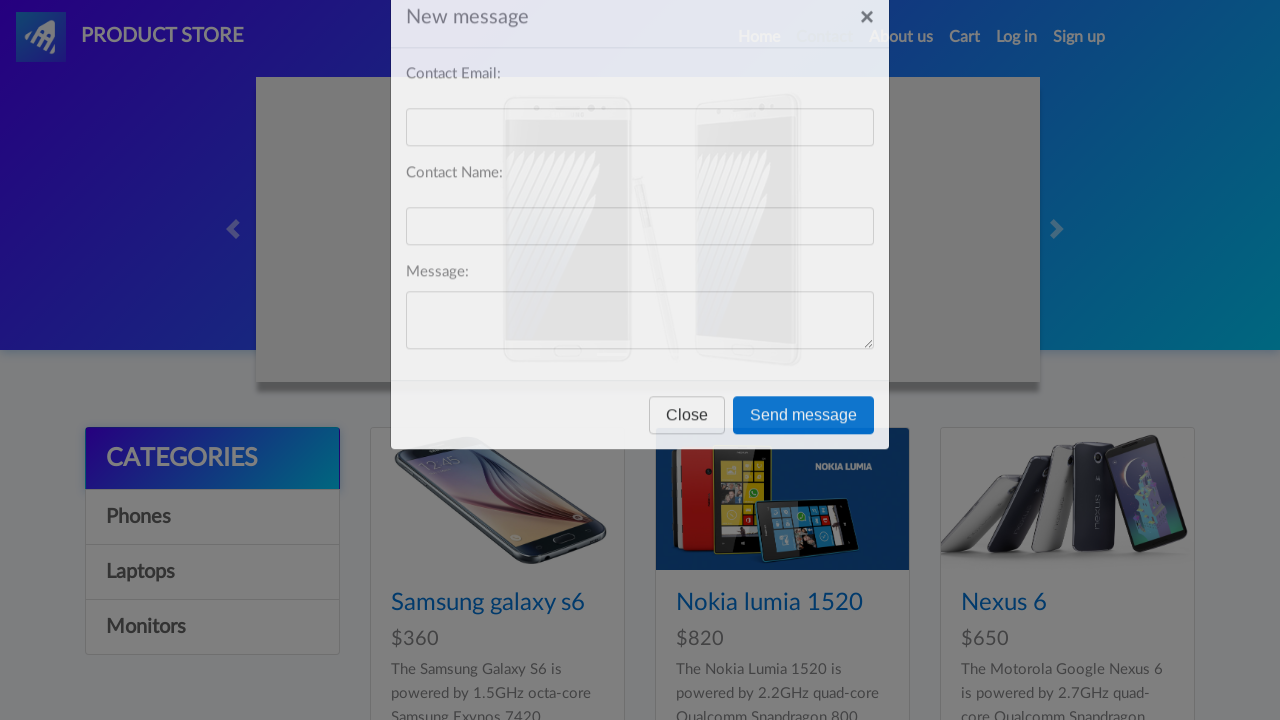

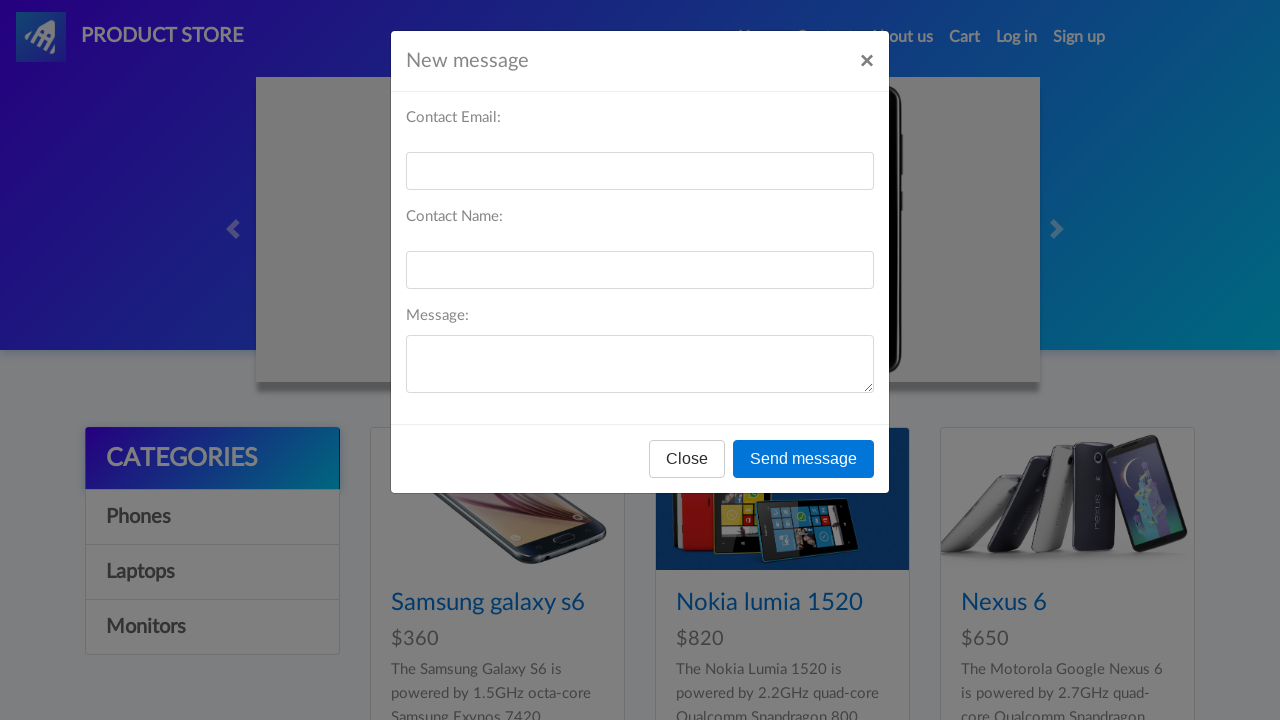